Tests dynamic loading functionality by clicking a start button and waiting for a loading indicator to disappear before verifying the "Hello World!" text is displayed.

Starting URL: https://automationfc.github.io/dynamic-loading/

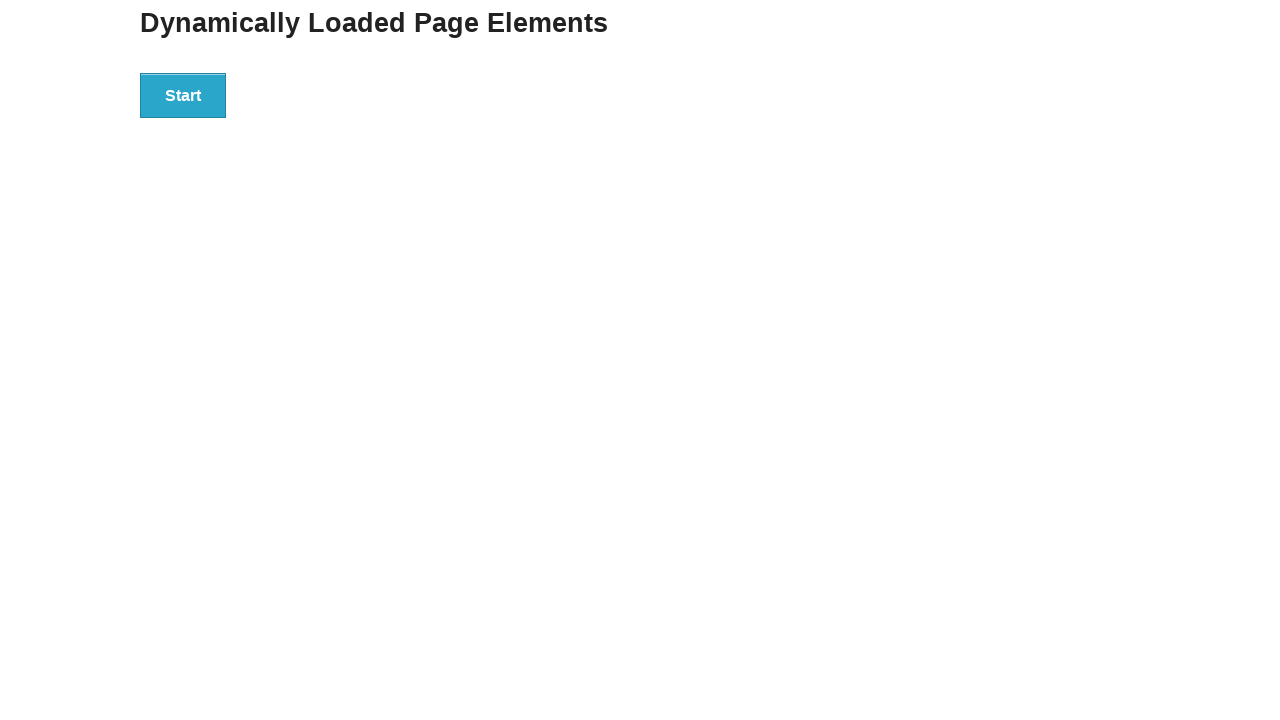

Clicked the start button to initiate dynamic loading at (183, 95) on div#start>button
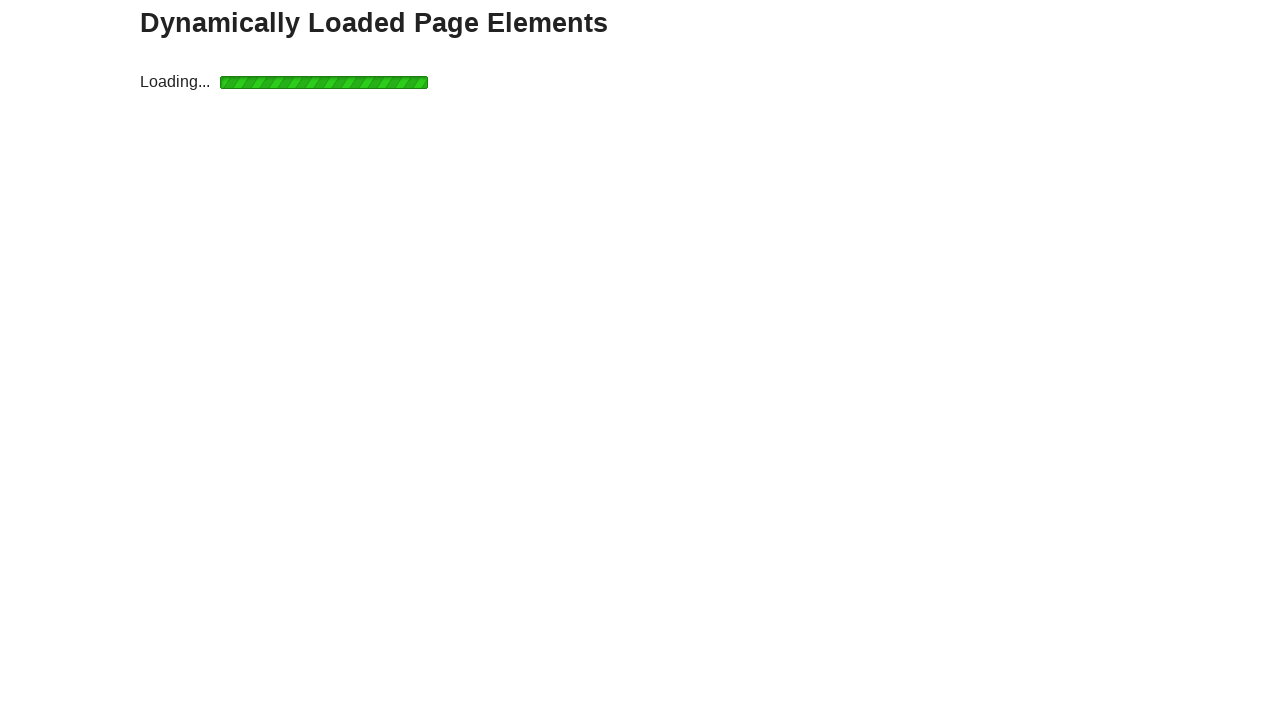

Loading indicator disappeared
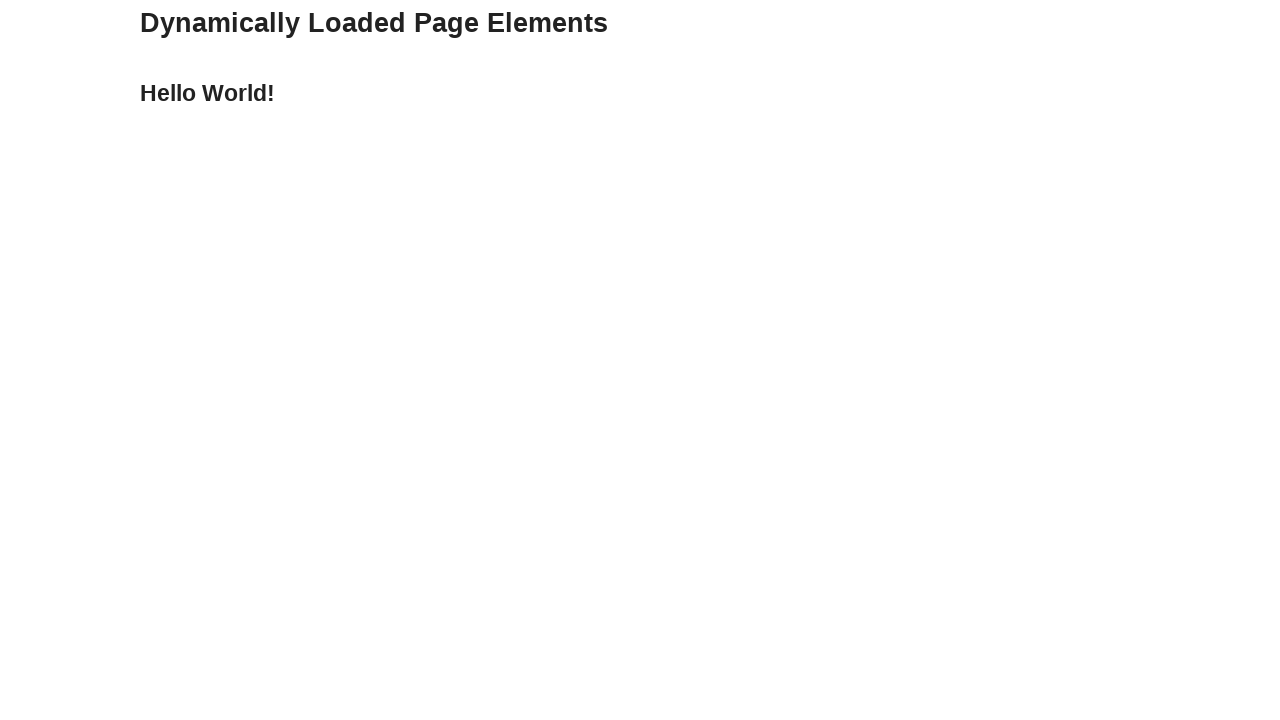

Hello World! text is now visible
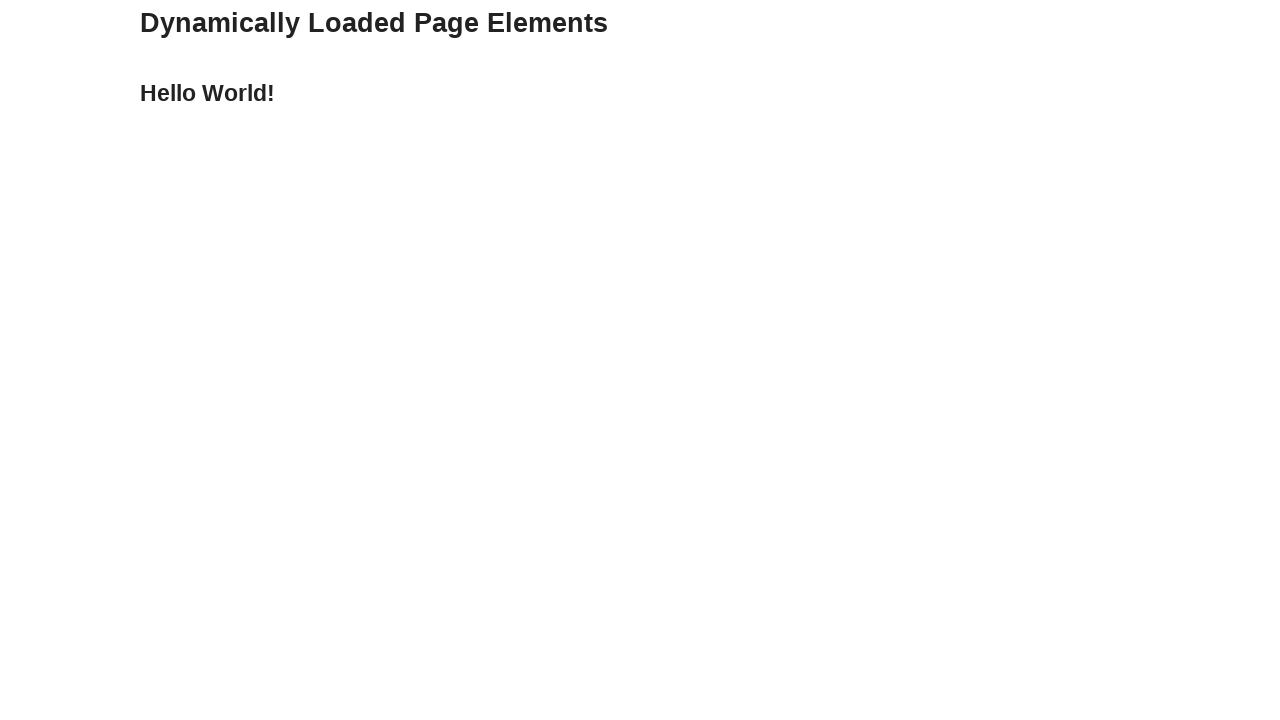

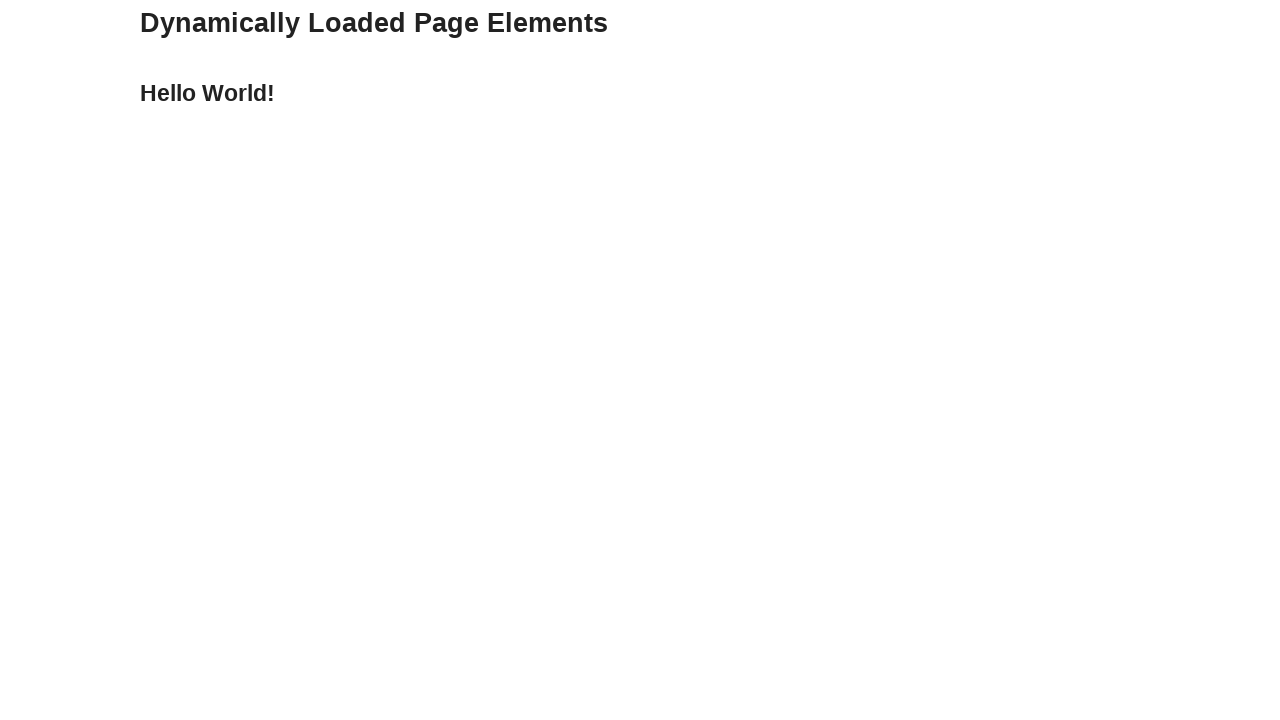